Tests editing a todo item by double-clicking, changing the text, and pressing Enter

Starting URL: https://demo.playwright.dev/todomvc

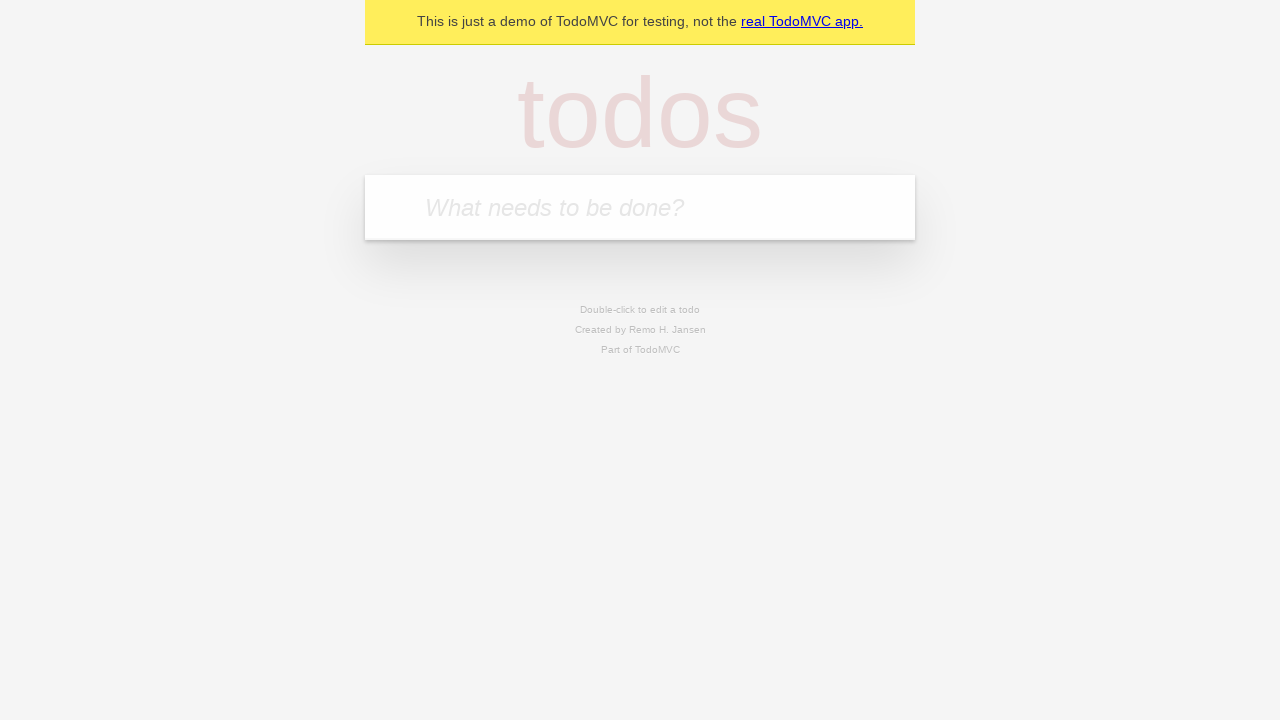

Filled new todo field with 'buy some cheese' on internal:attr=[placeholder="What needs to be done?"i]
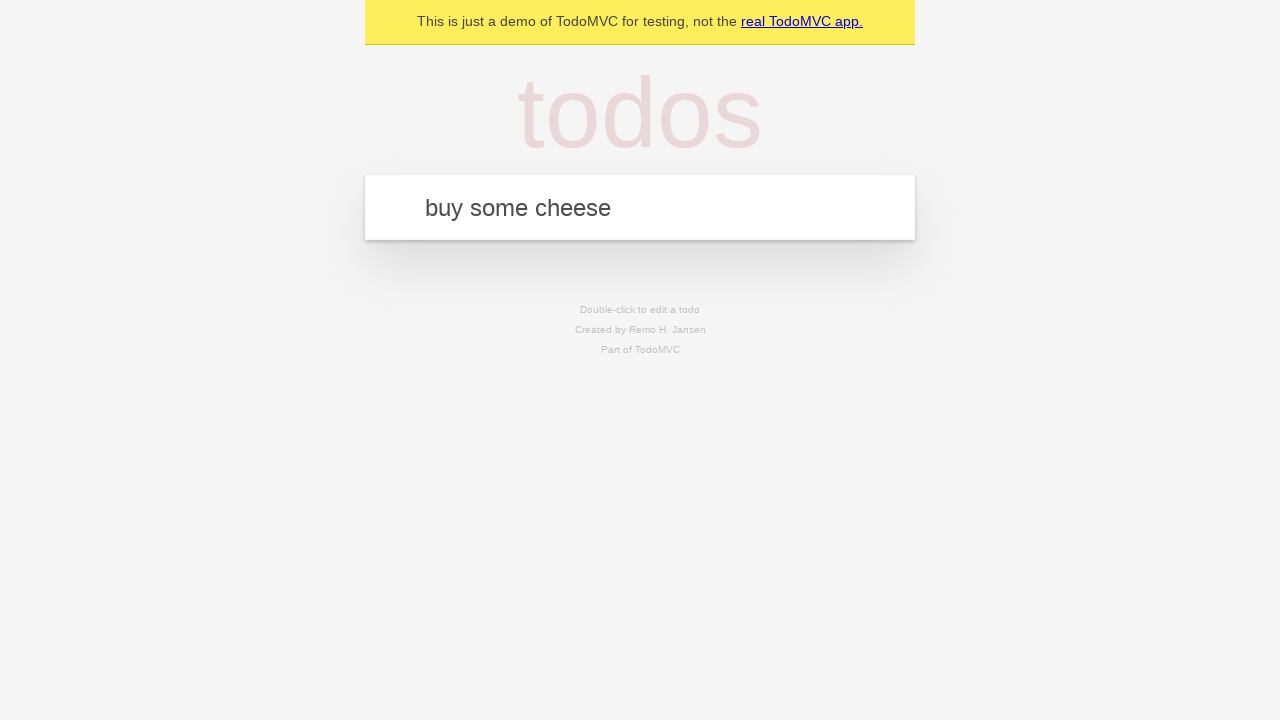

Pressed Enter to create first todo on internal:attr=[placeholder="What needs to be done?"i]
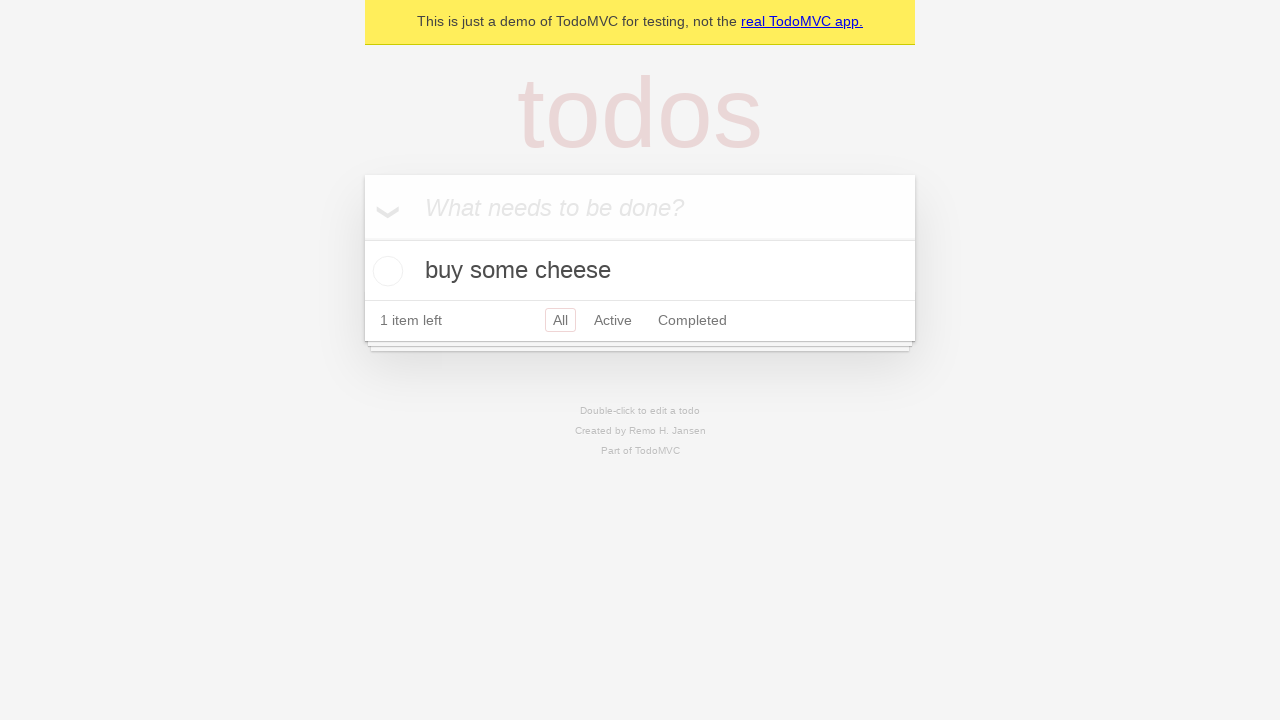

Filled new todo field with 'feed the cat' on internal:attr=[placeholder="What needs to be done?"i]
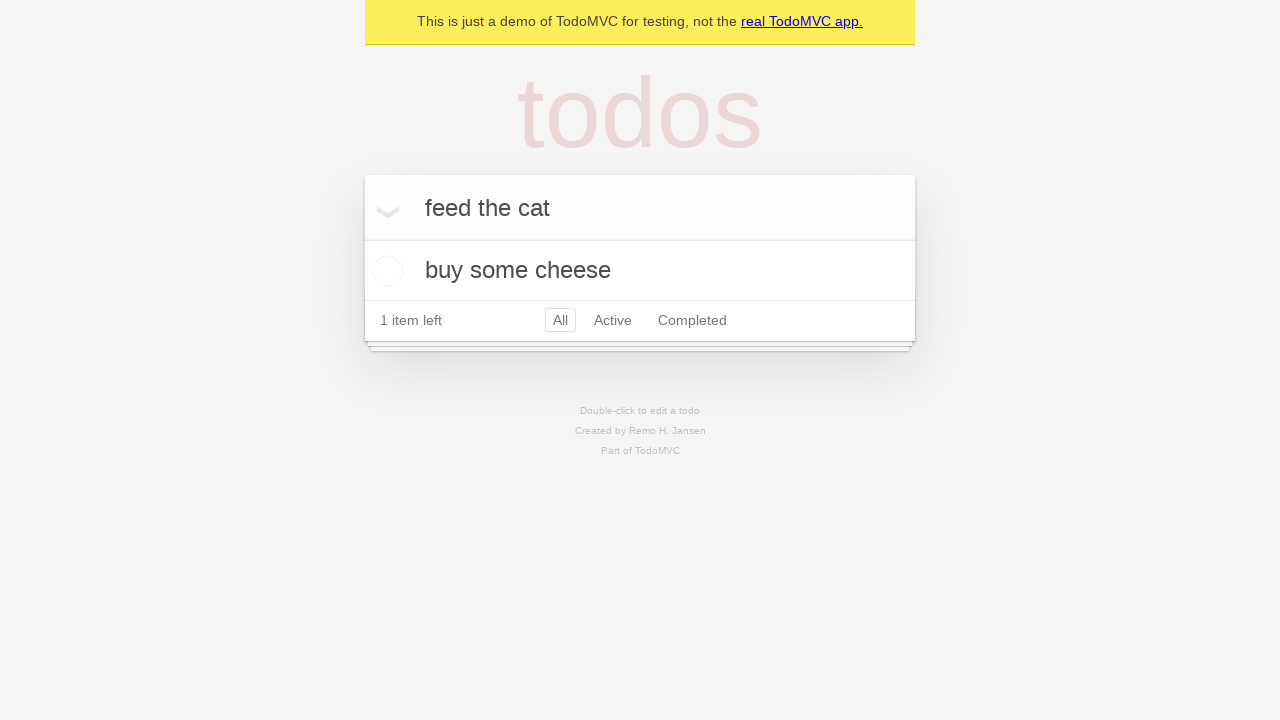

Pressed Enter to create second todo on internal:attr=[placeholder="What needs to be done?"i]
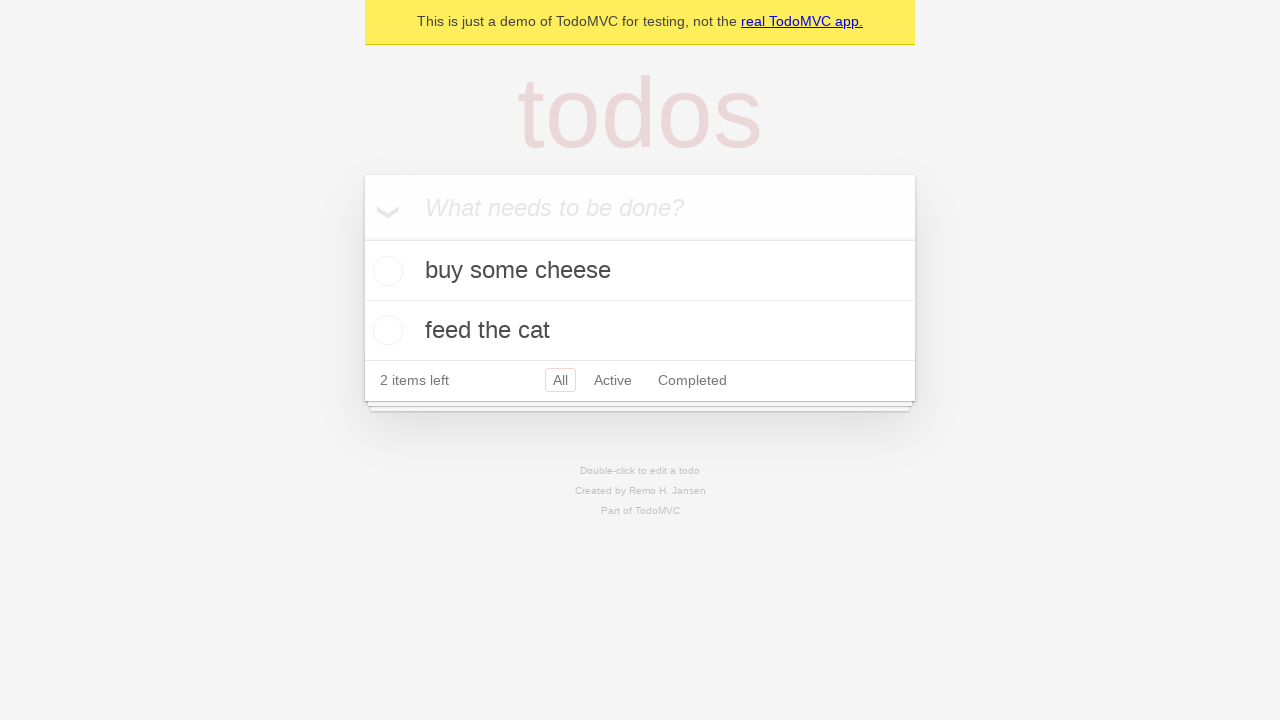

Filled new todo field with 'book a doctors appointment' on internal:attr=[placeholder="What needs to be done?"i]
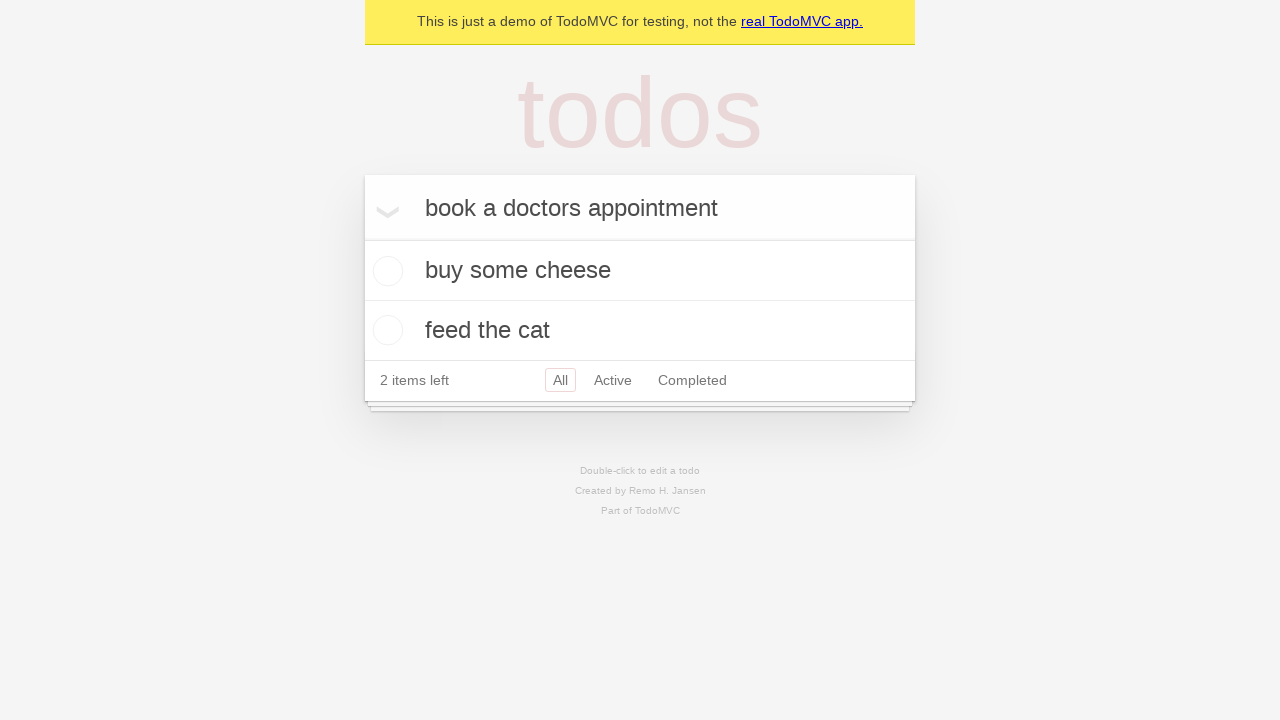

Pressed Enter to create third todo on internal:attr=[placeholder="What needs to be done?"i]
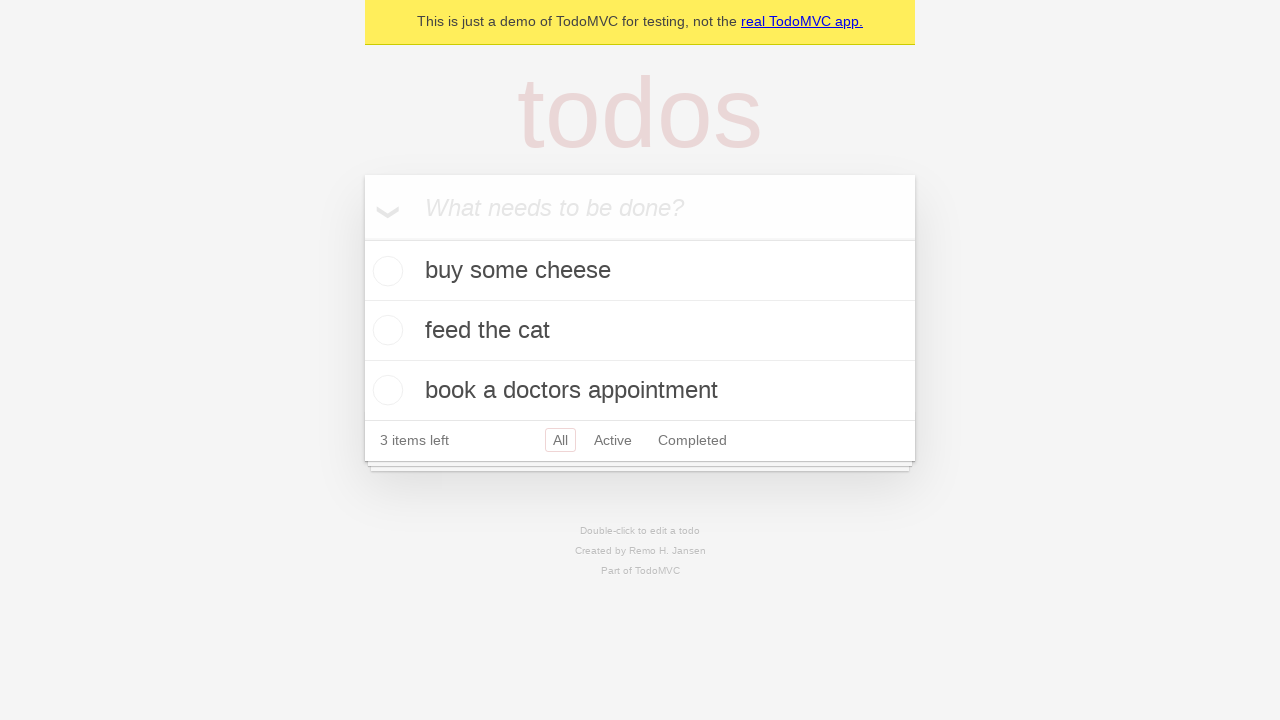

Located all todo items
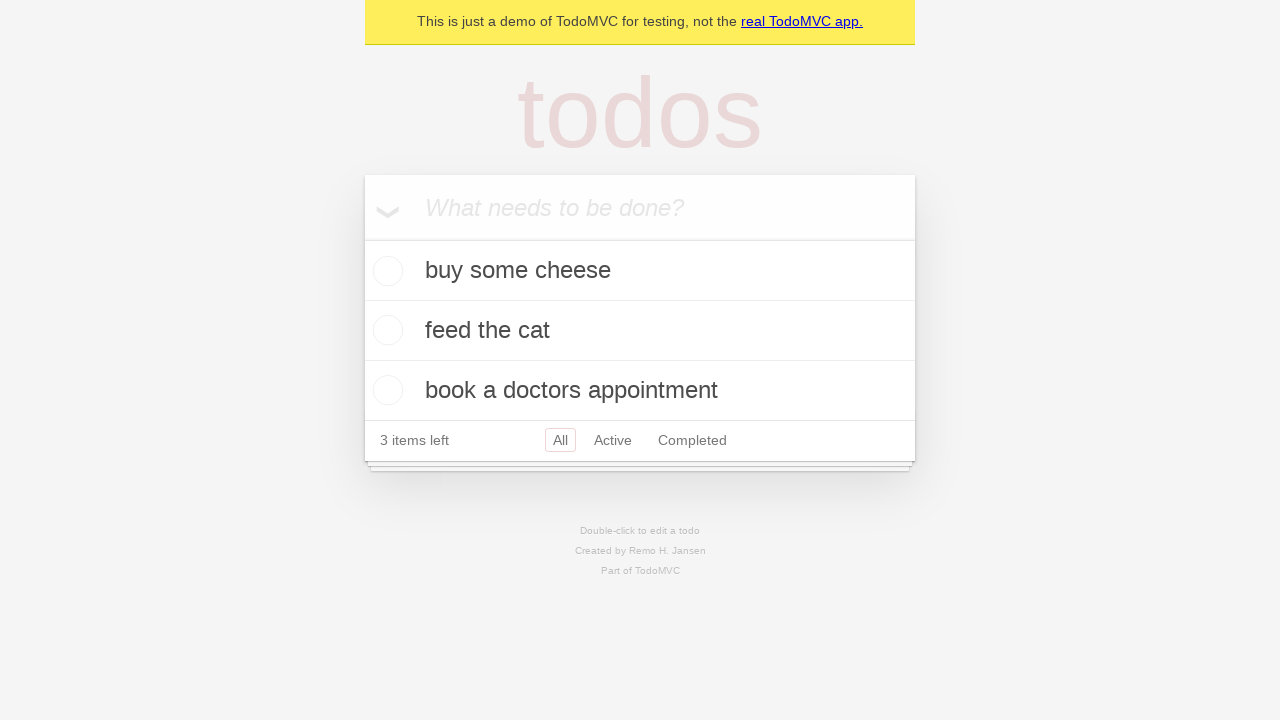

Selected second todo item
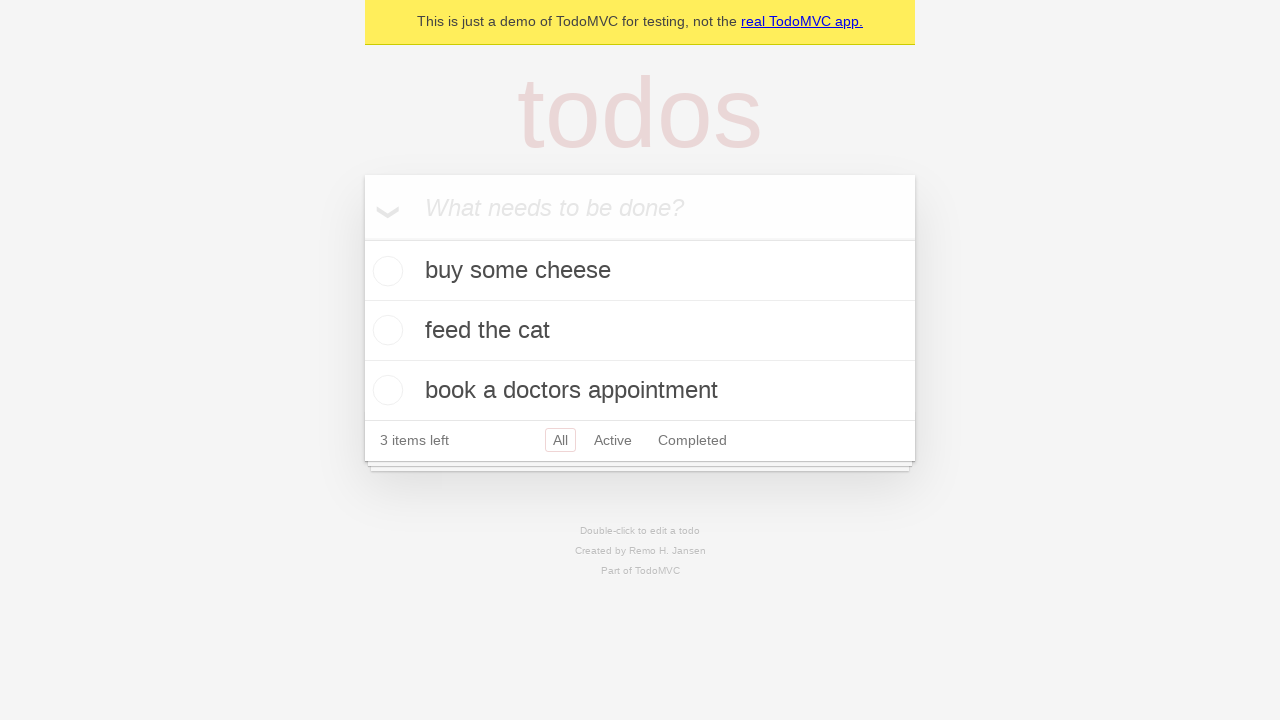

Double-clicked second todo item to enter edit mode at (640, 331) on internal:testid=[data-testid="todo-item"s] >> nth=1
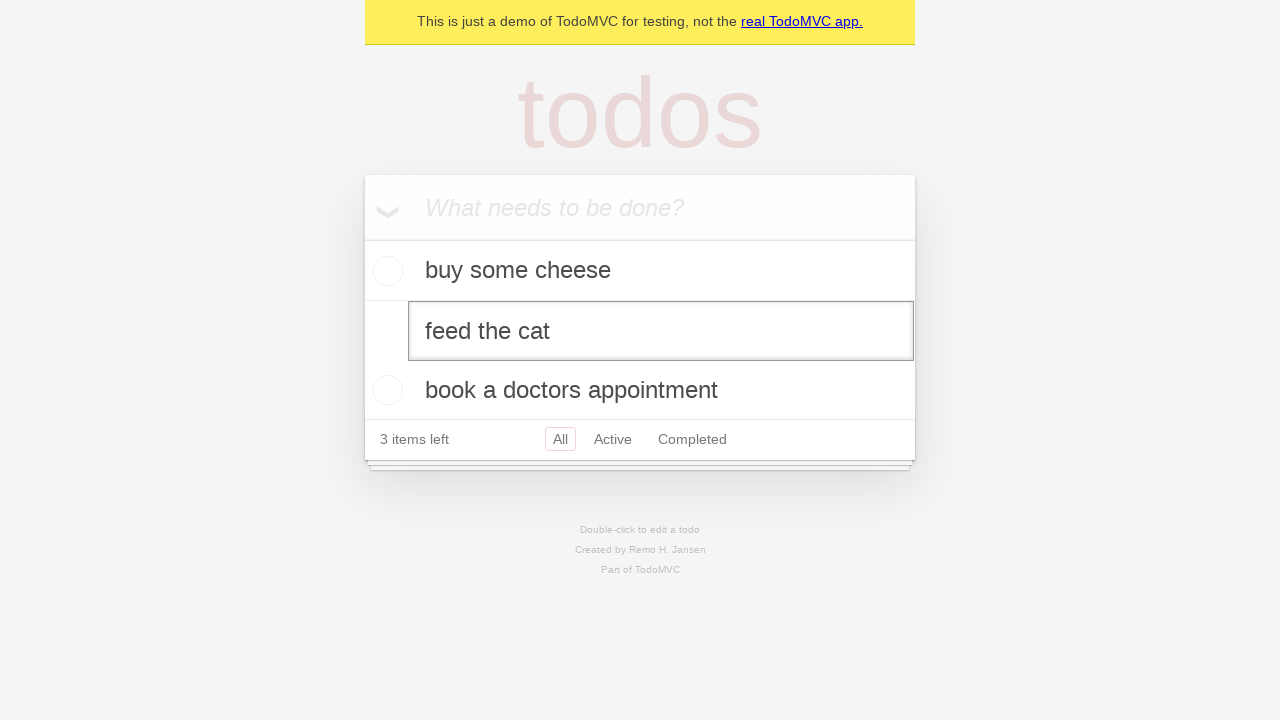

Filled edit textbox with 'buy some sausages' on internal:testid=[data-testid="todo-item"s] >> nth=1 >> internal:role=textbox[nam
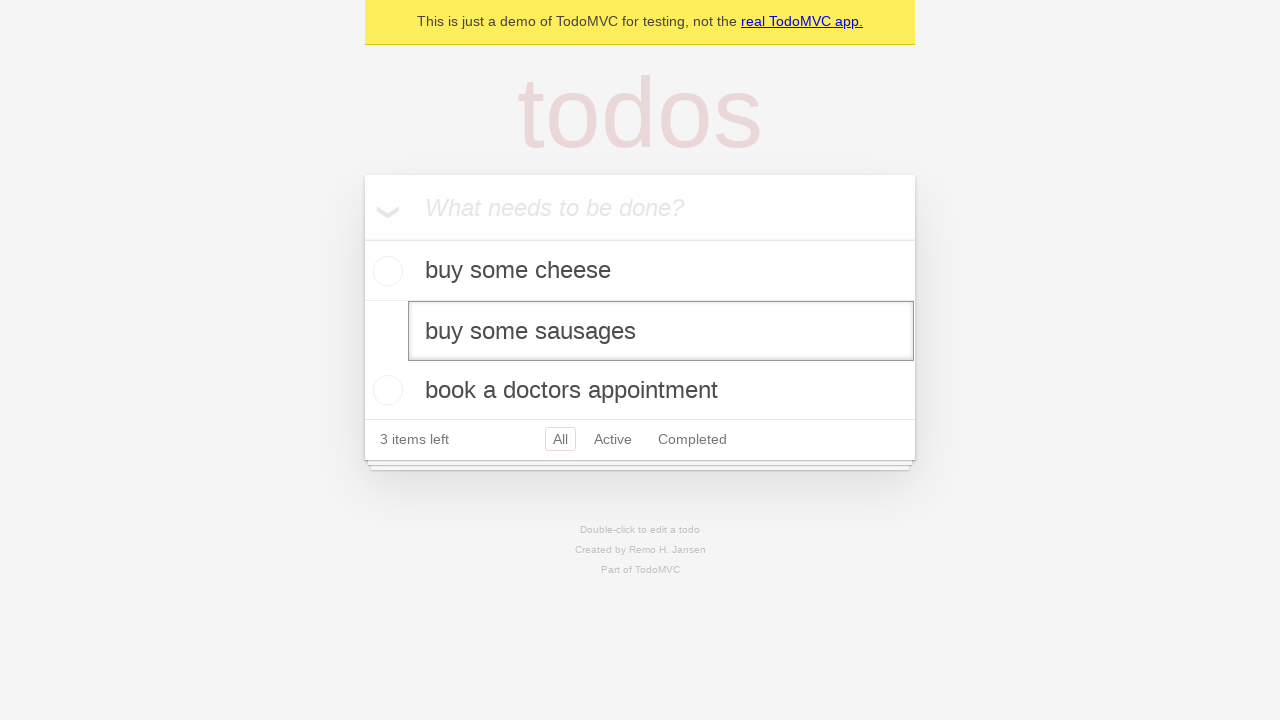

Pressed Enter to save edited todo item on internal:testid=[data-testid="todo-item"s] >> nth=1 >> internal:role=textbox[nam
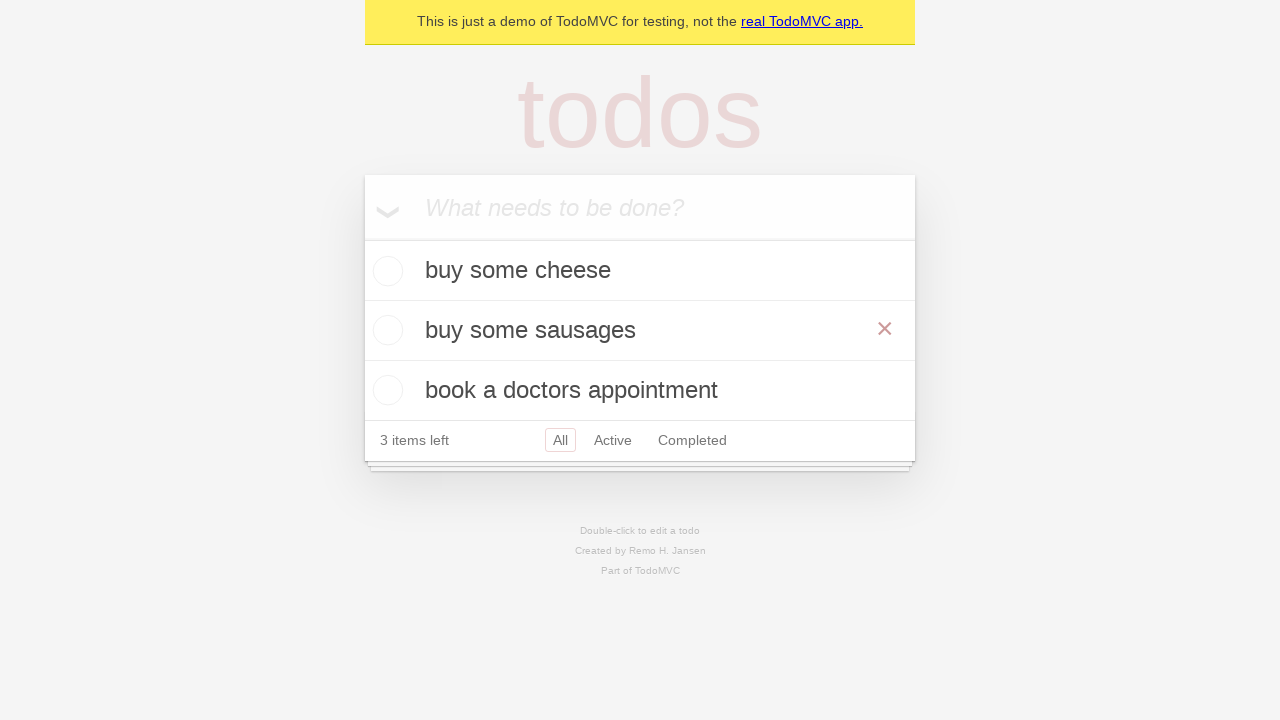

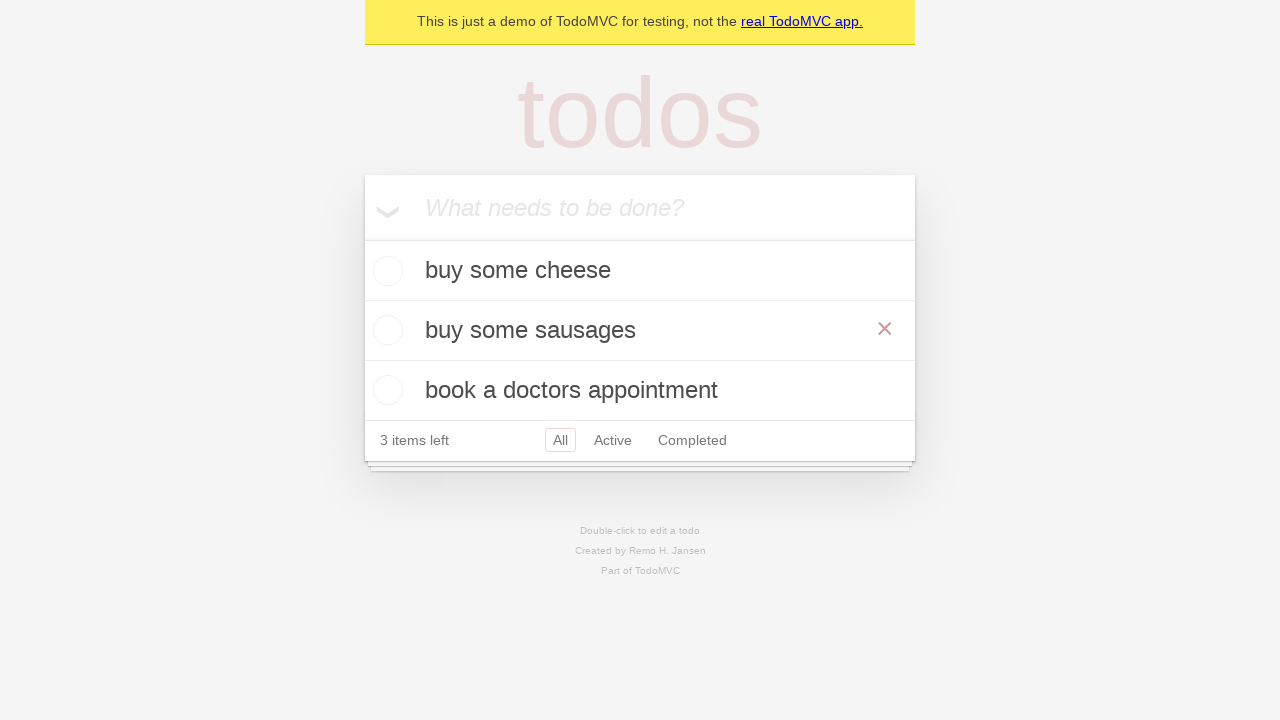